Tests a landing page by navigating to it at different viewport sizes (desktop and mobile) and verifying that various page sections (hero, activities, circles, code of conduct, and footer) are present and visible.

Starting URL: https://aymanaboghonim.github.io/elmentor-landing-page-mvp/

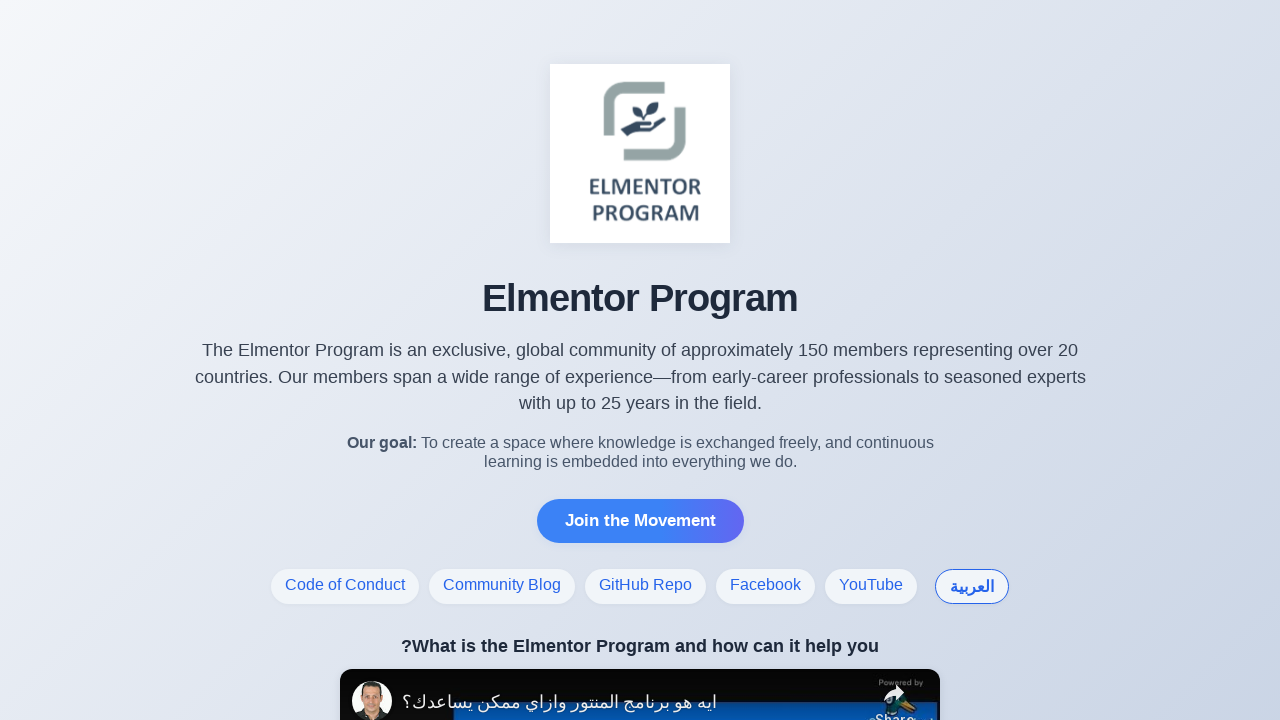

Waited for network idle on desktop viewport
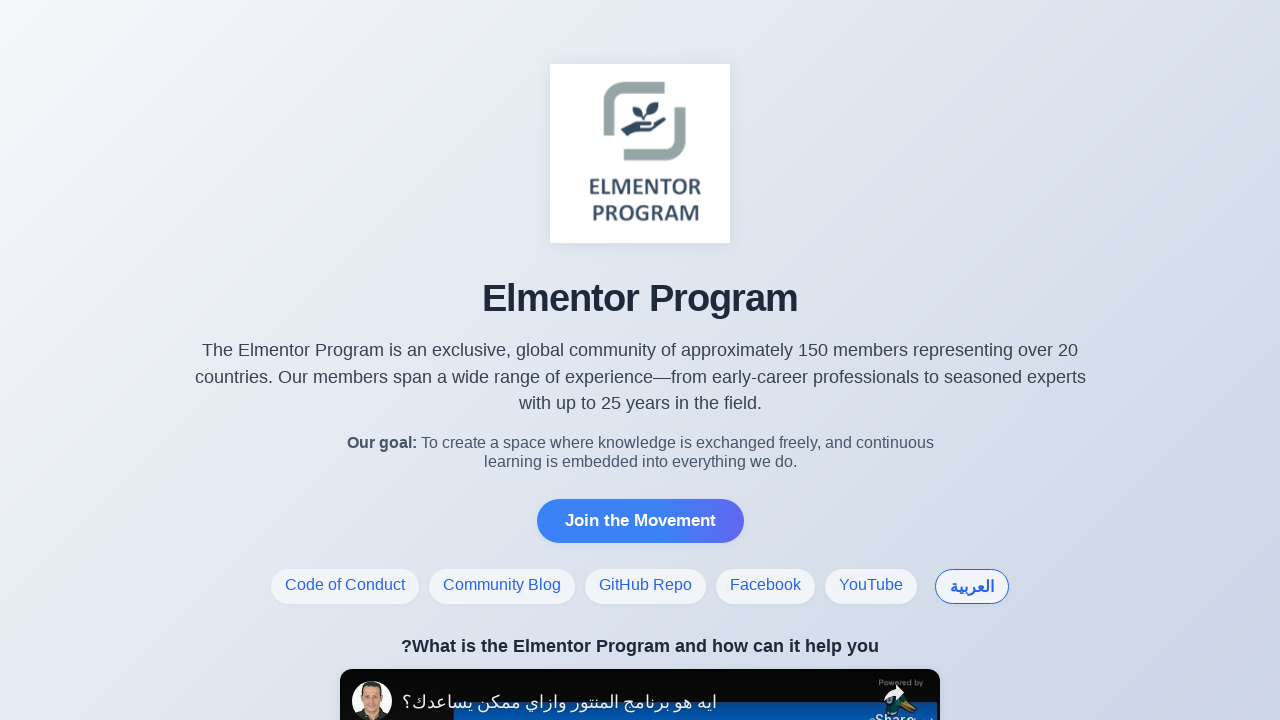

Set viewport to mobile size (375x812)
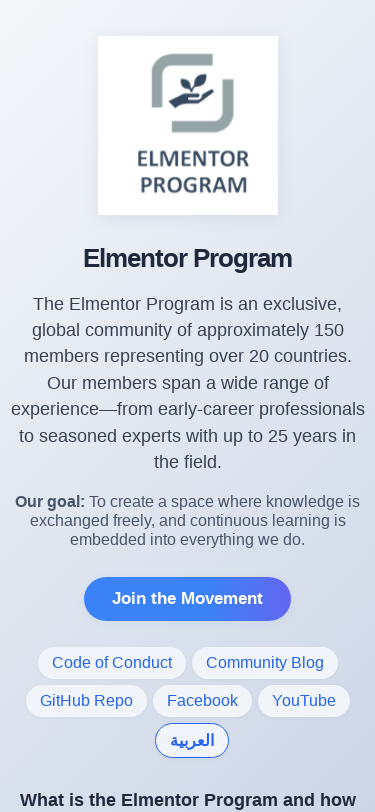

Reloaded page on mobile viewport
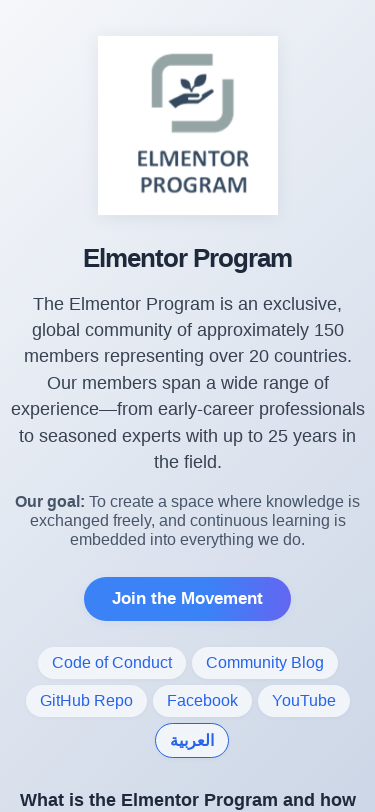

Waited for network idle on mobile viewport
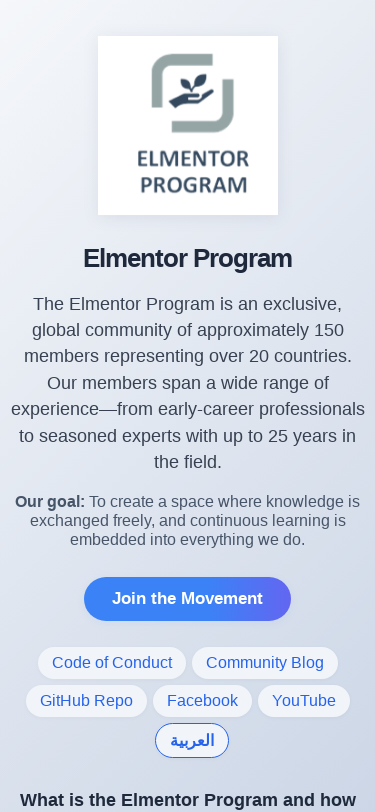

Set viewport back to desktop size (1280x800)
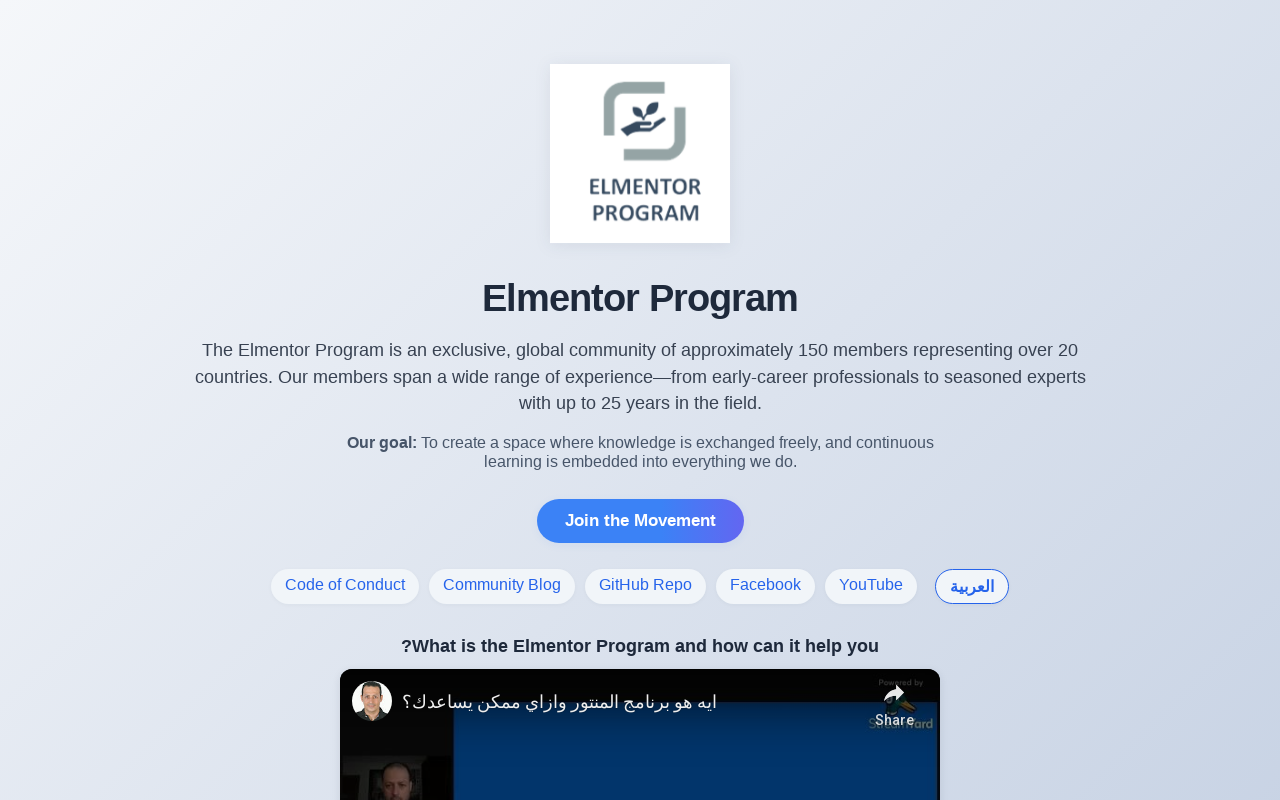

Reloaded page on desktop viewport
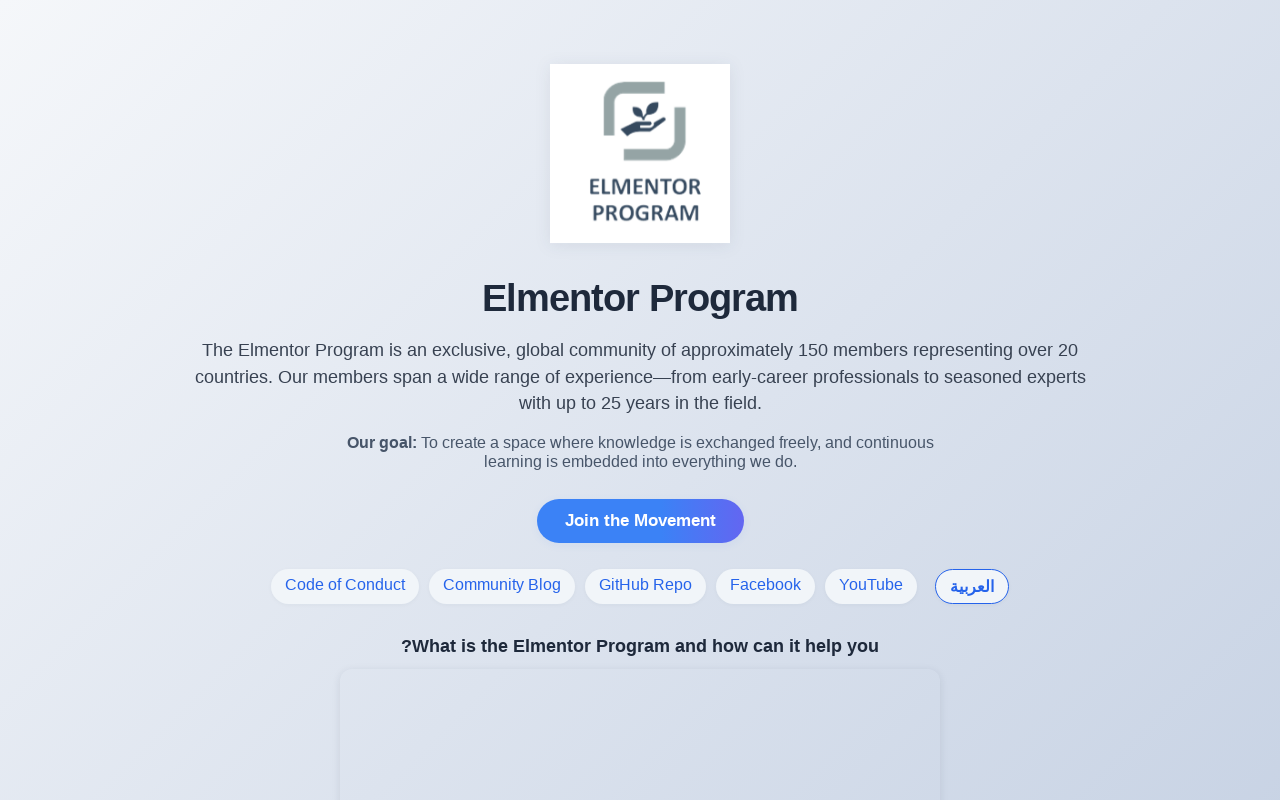

Waited for network idle on desktop viewport
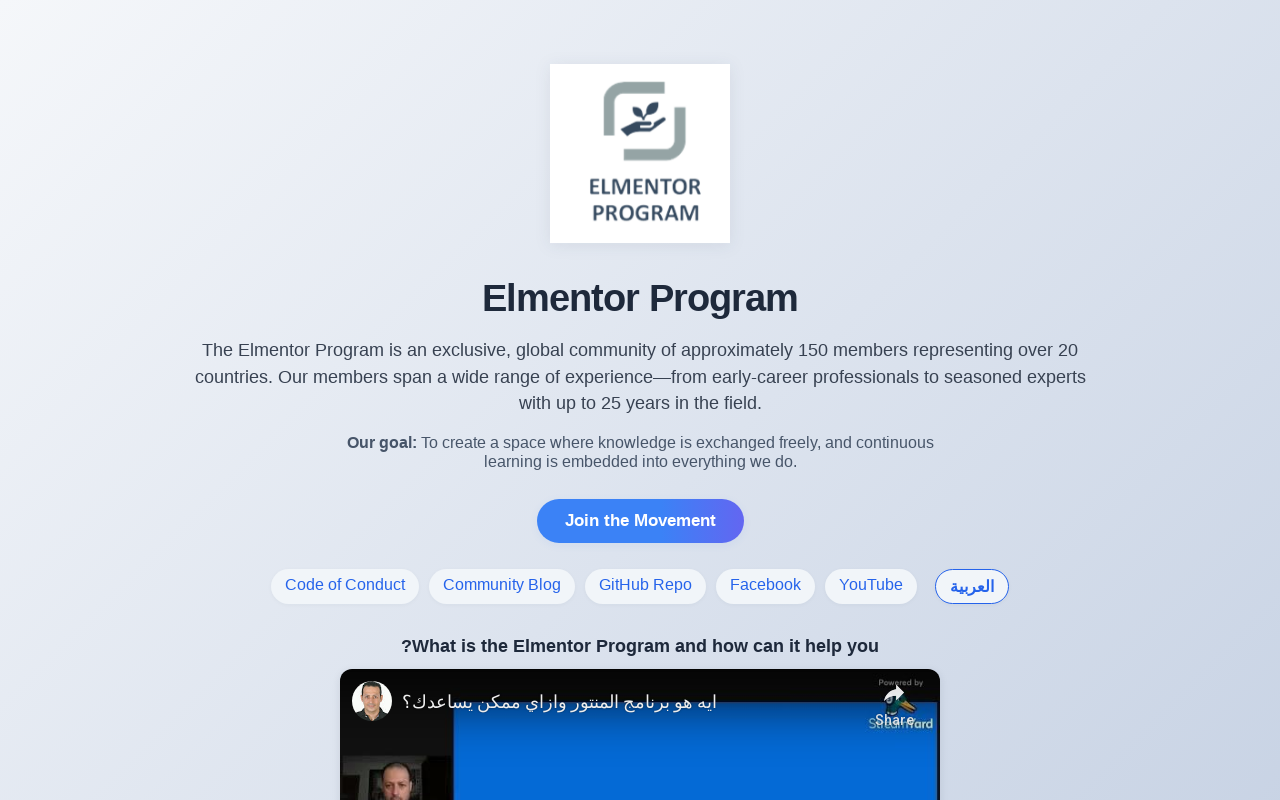

Hero section is visible
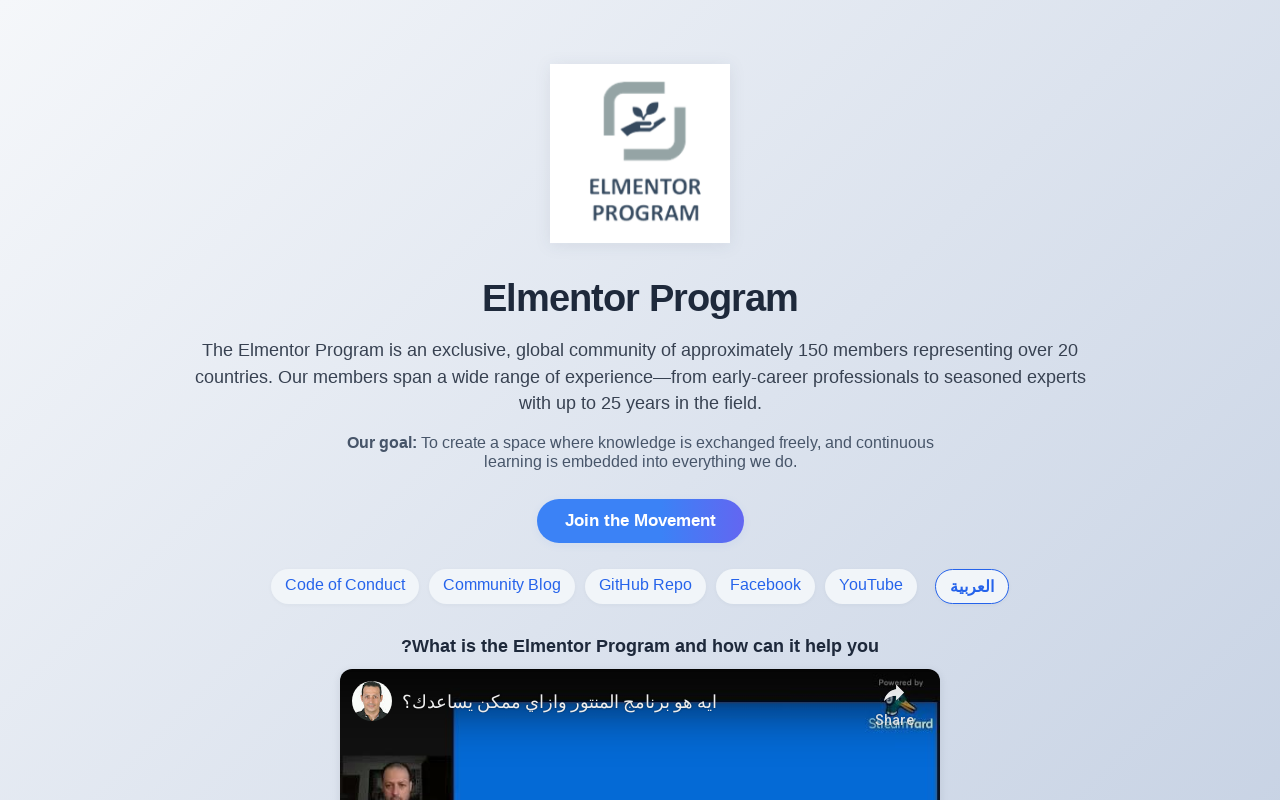

Activities section is visible
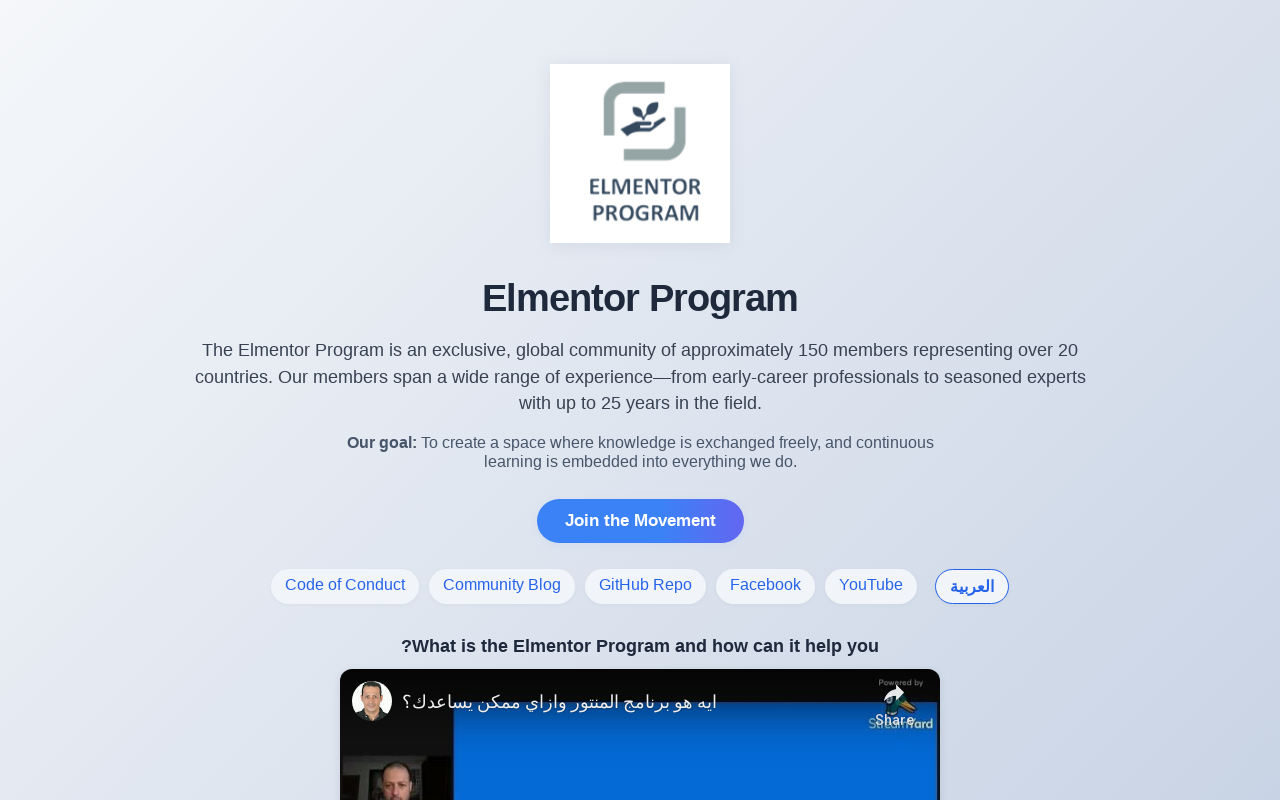

Circles section is visible
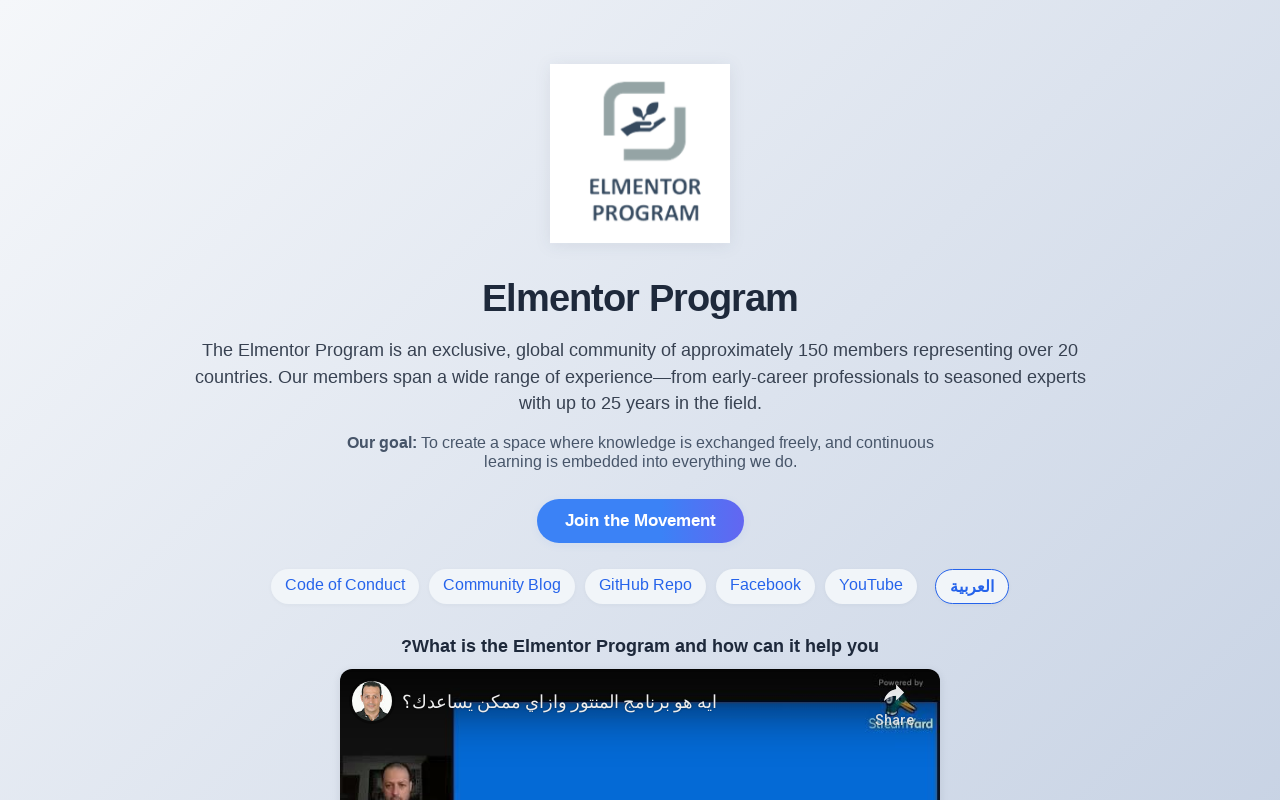

Code of conduct section is visible
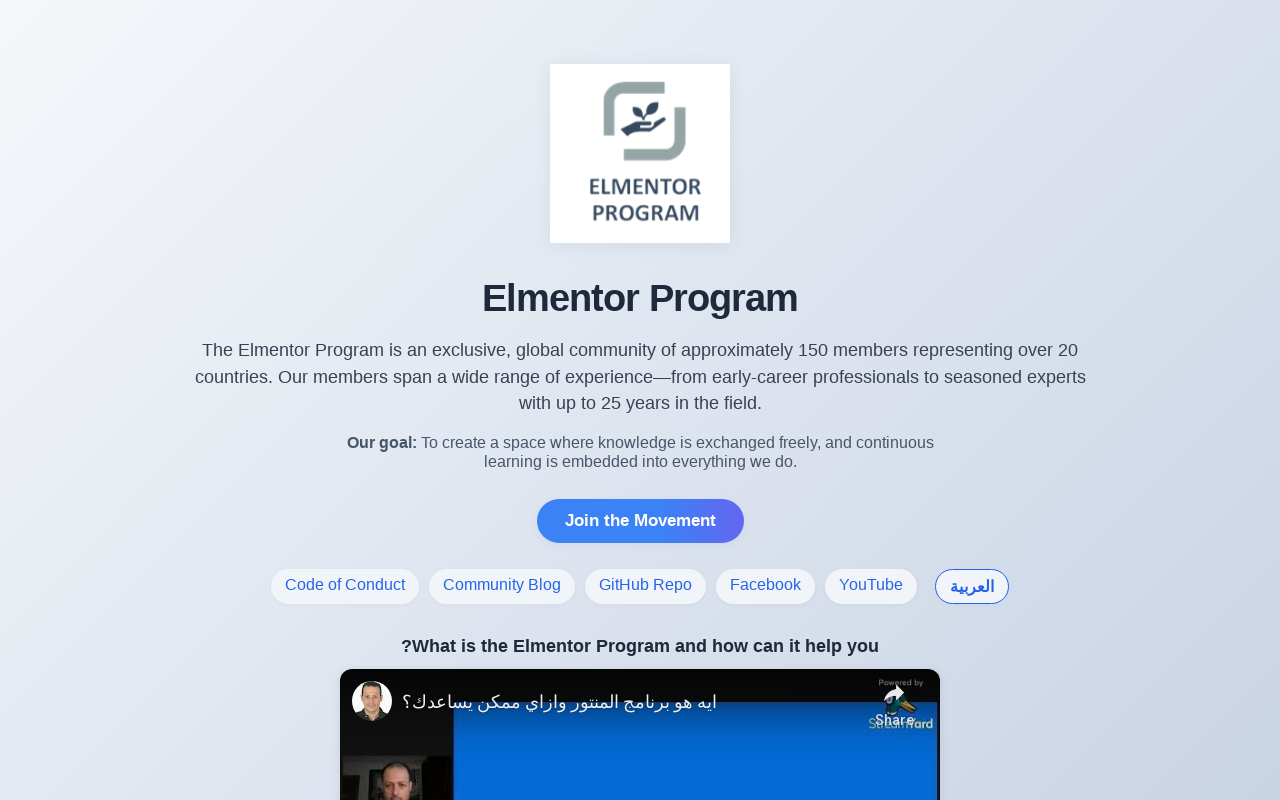

Footer section is visible
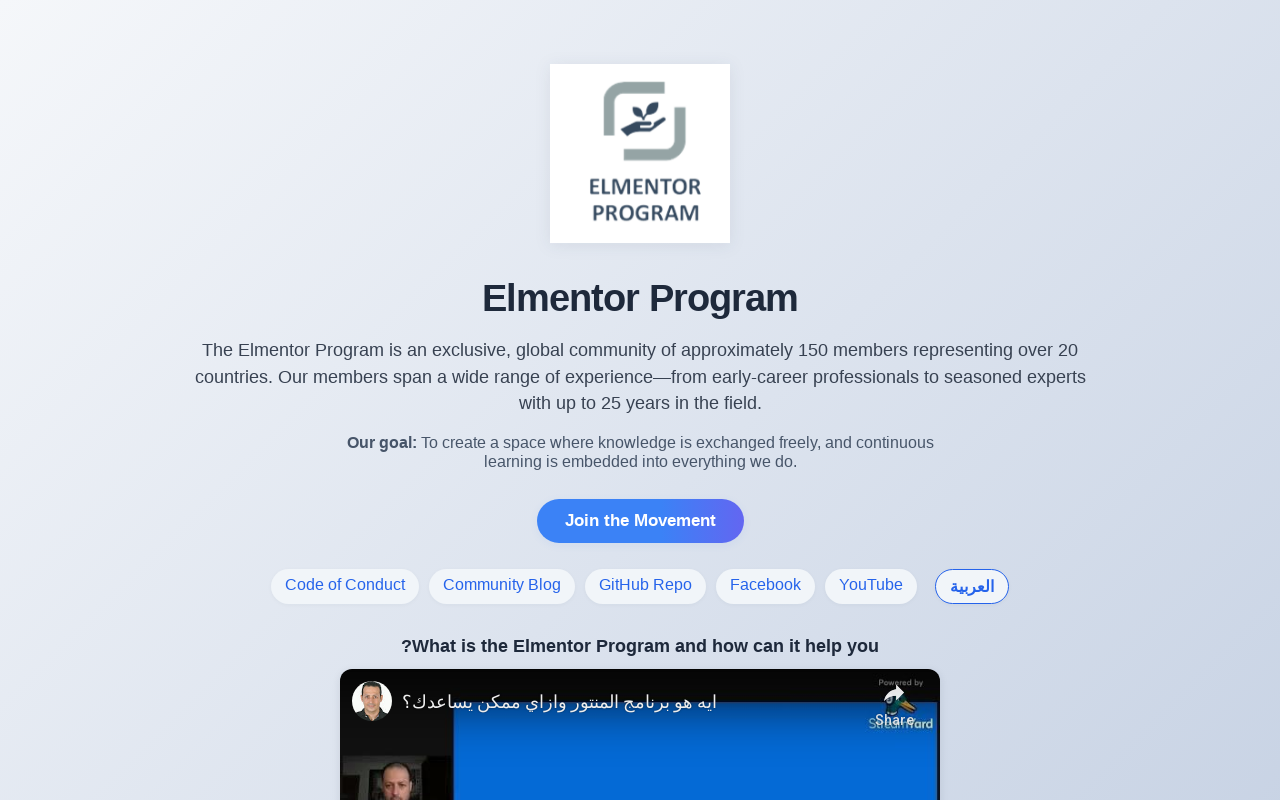

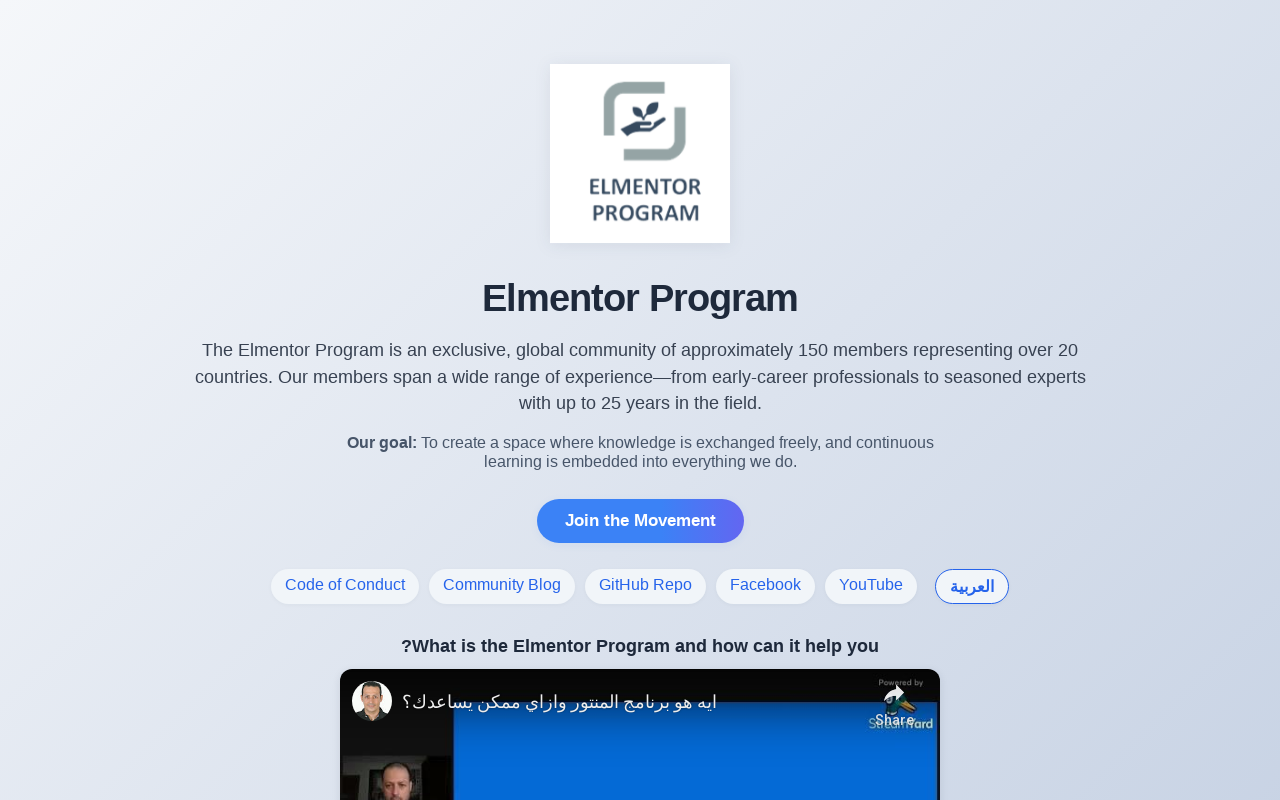